Tests that the main section and footer become visible when items are added.

Starting URL: https://demo.playwright.dev/todomvc

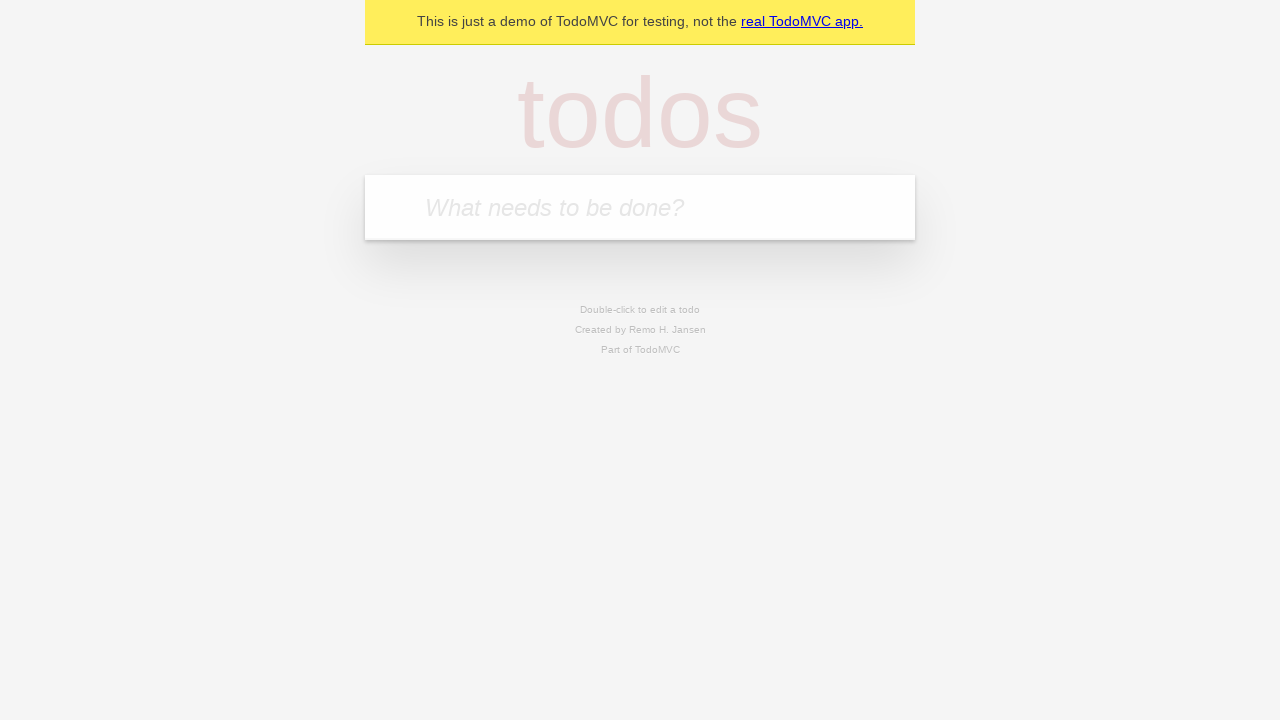

Filled todo input field with 'buy some cheese' on internal:attr=[placeholder="What needs to be done?"i]
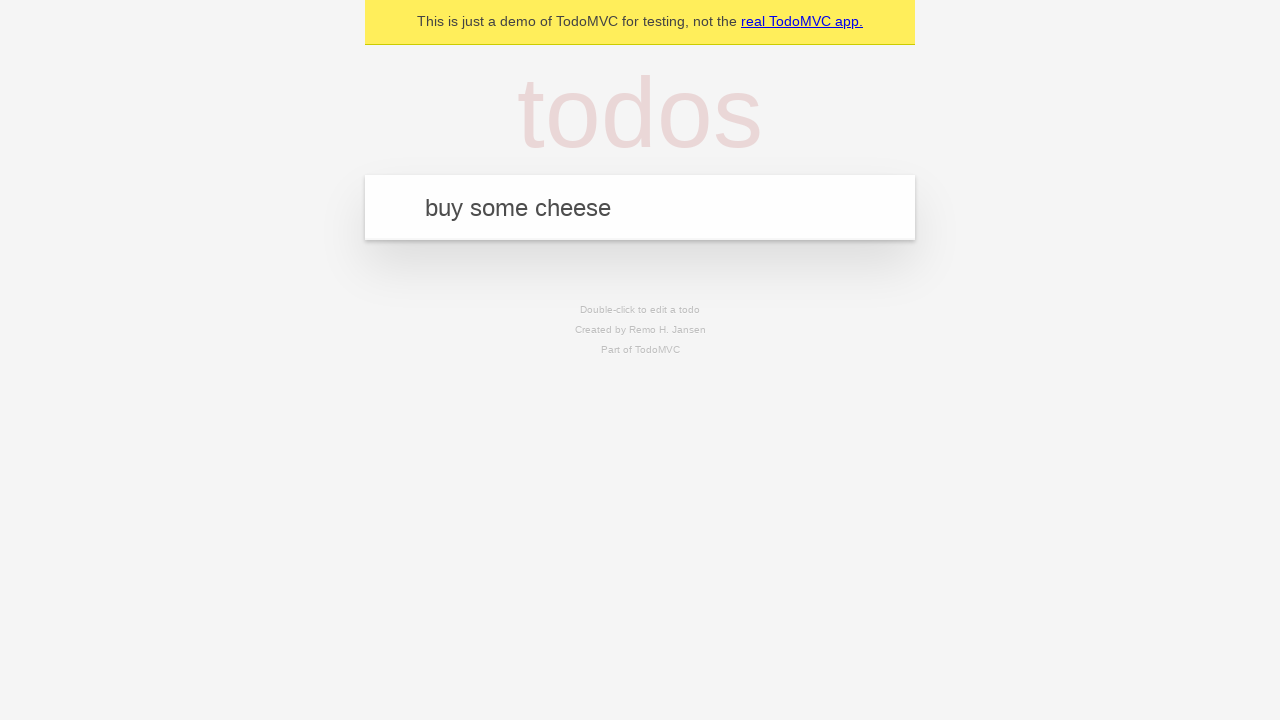

Pressed Enter to add todo item on internal:attr=[placeholder="What needs to be done?"i]
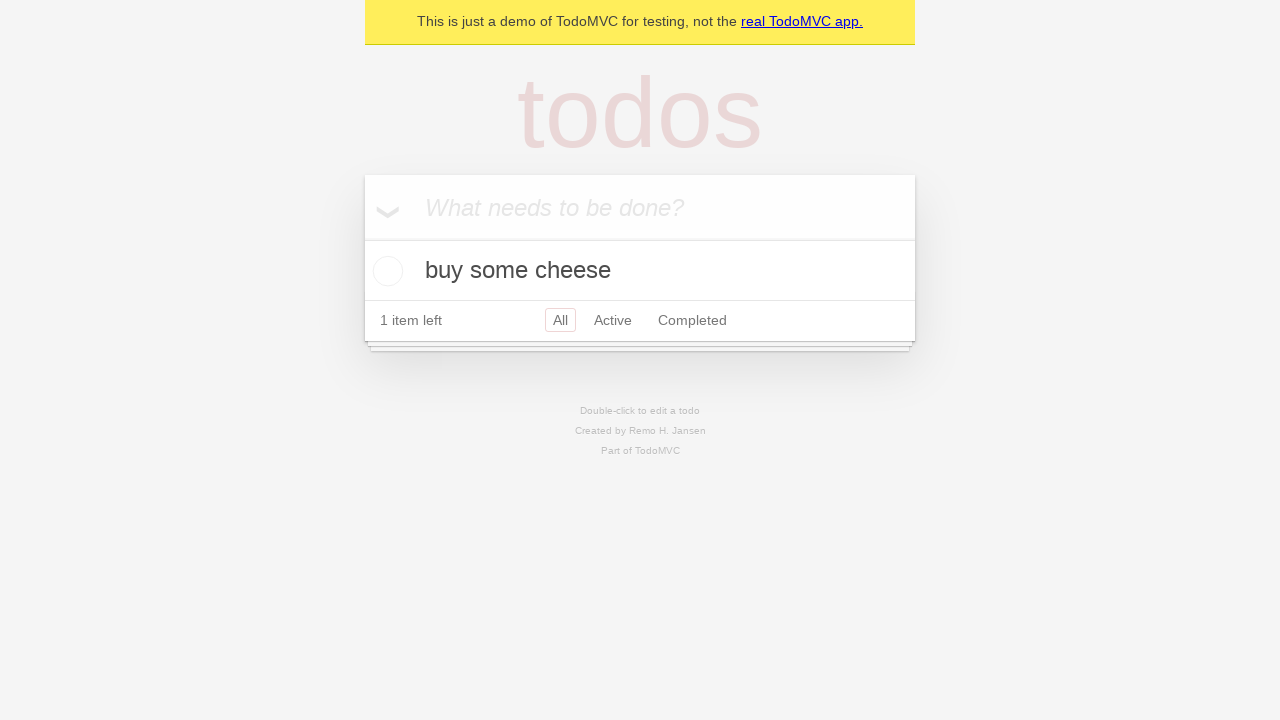

Main section (#main) became visible after adding item
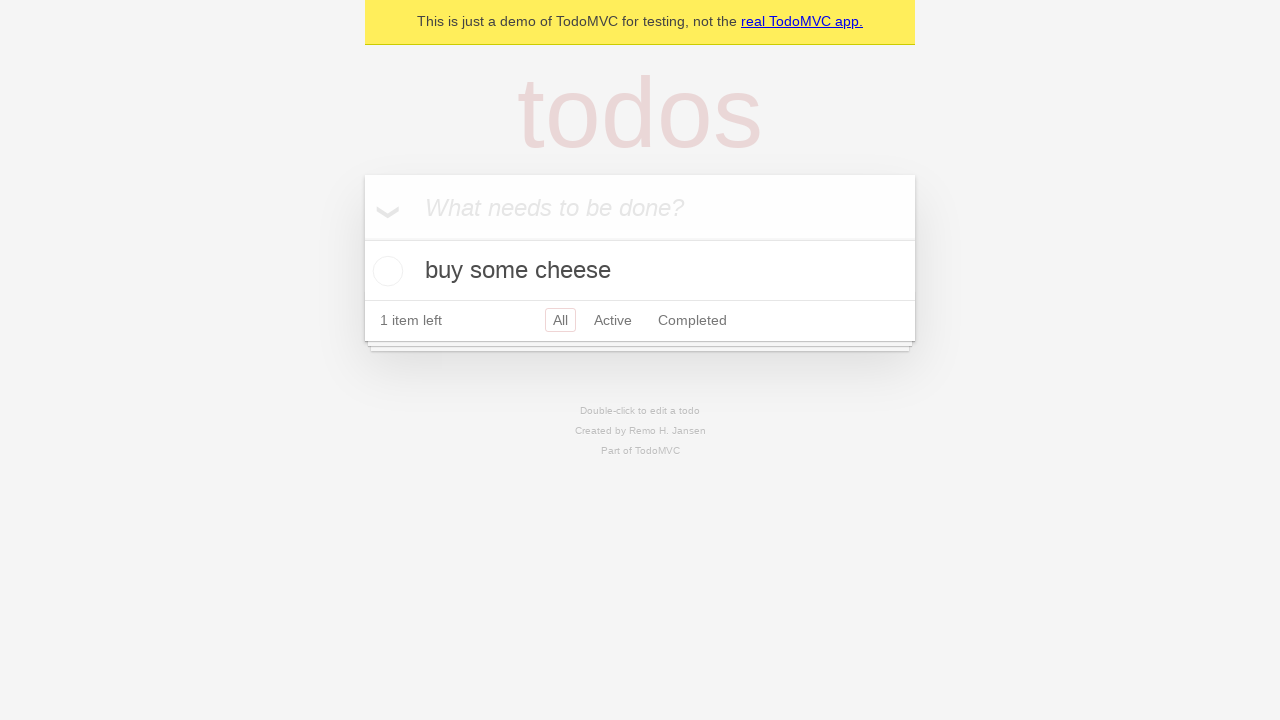

Footer section (#footer) became visible after adding item
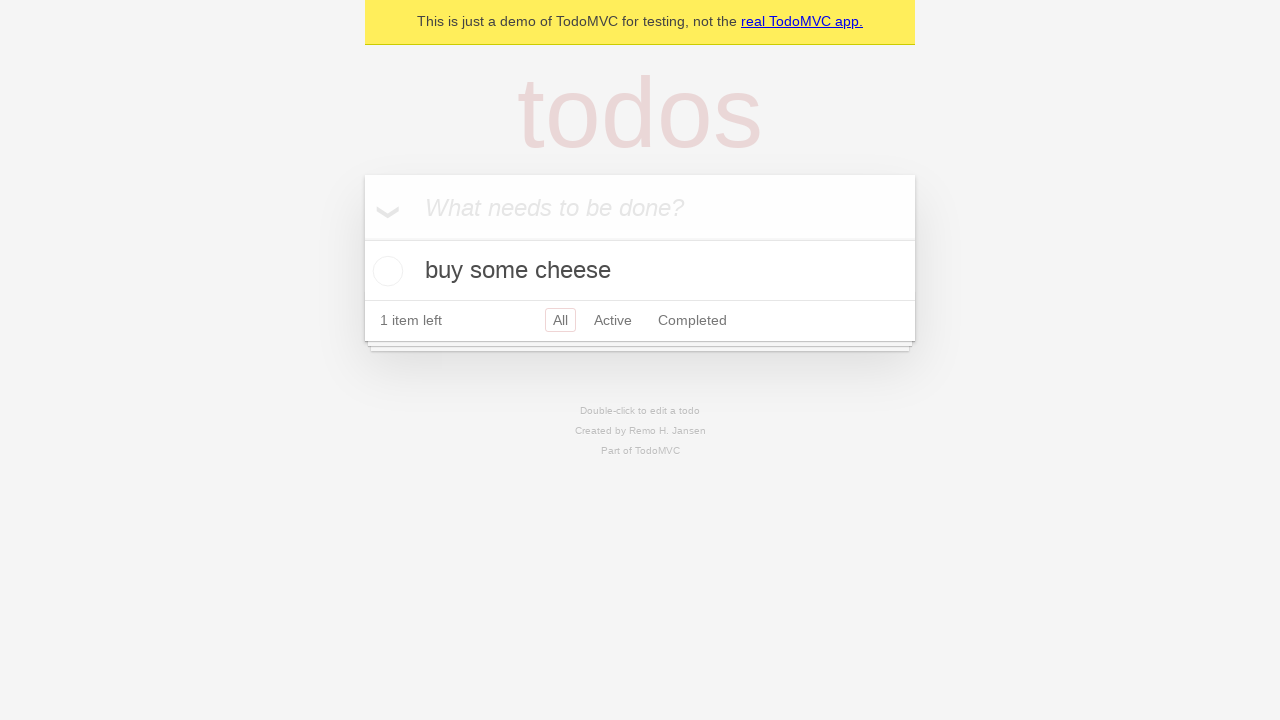

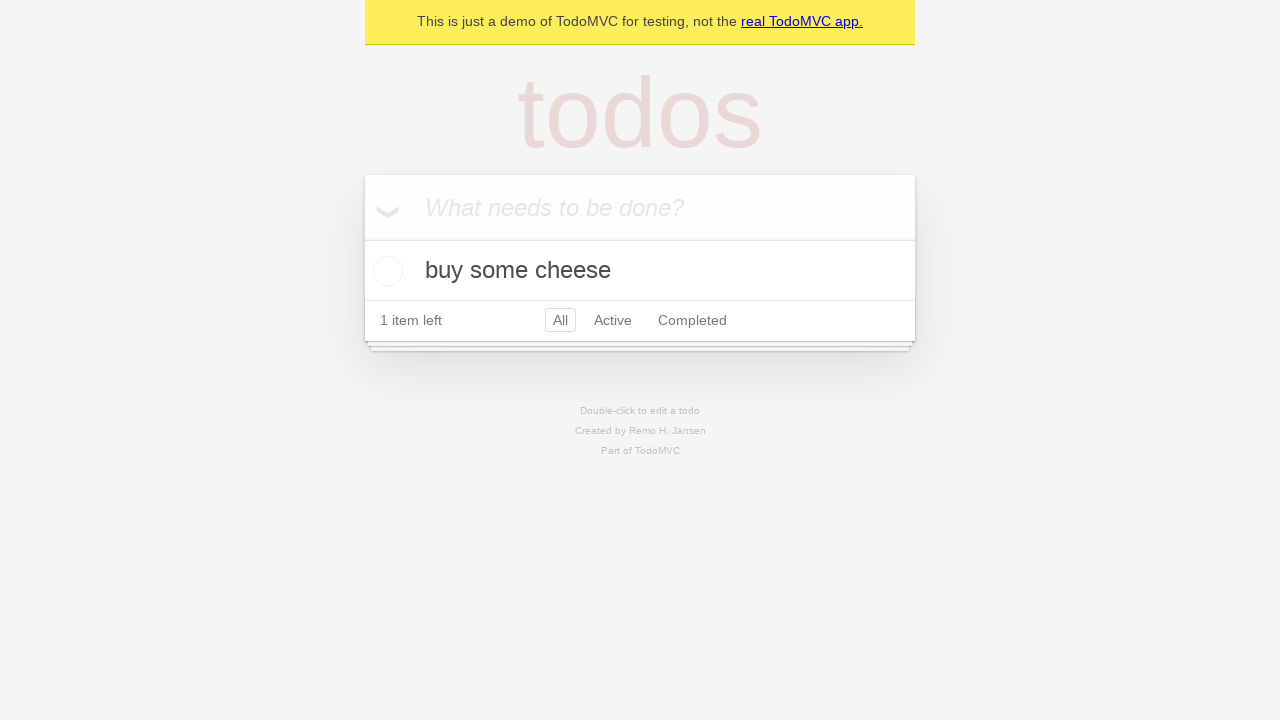